Navigates to an automation practice page, scrolls to the bottom of the page, and captures a screenshot of the full page.

Starting URL: https://www.rahulshettyacademy.com/AutomationPractice/

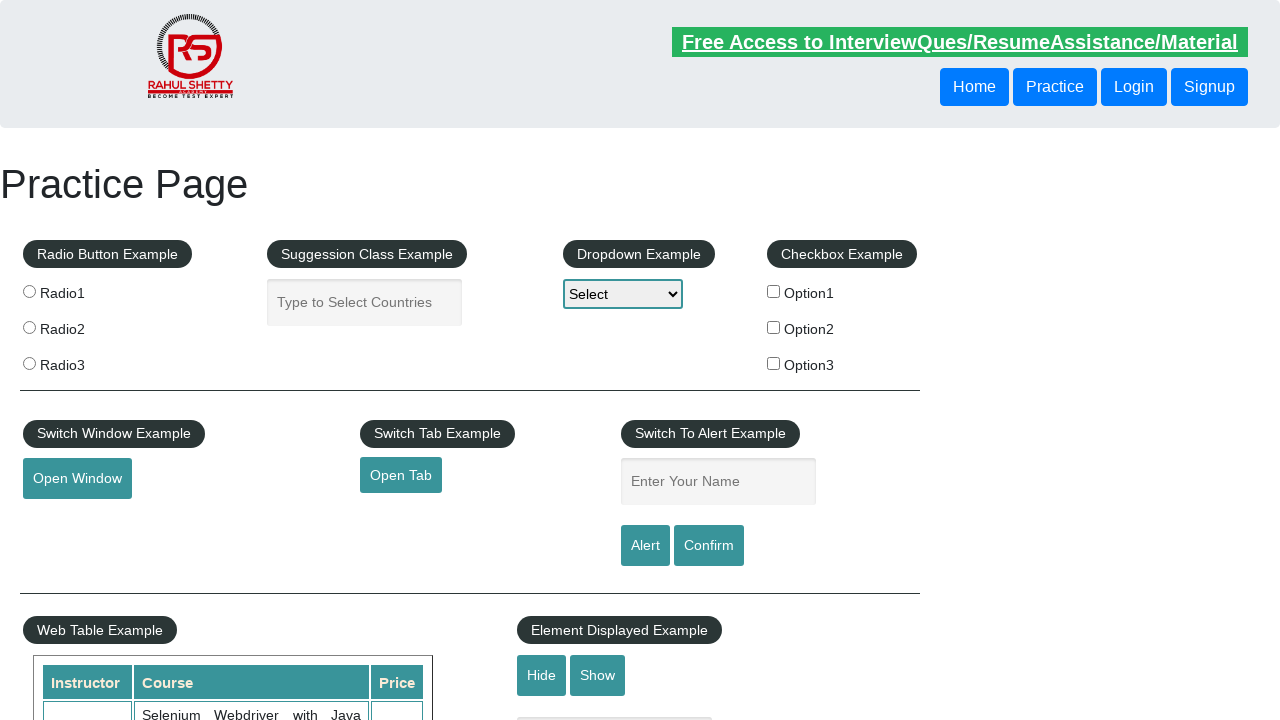

Navigated to automation practice page
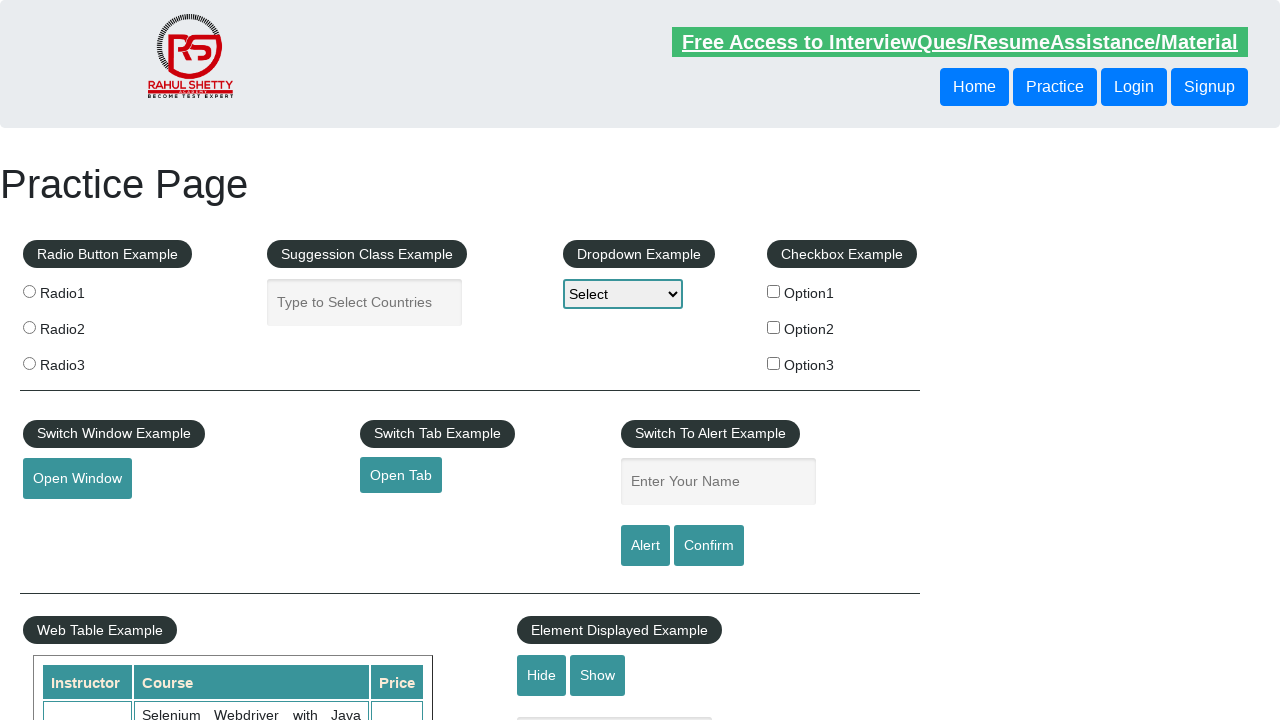

Scrolled to the bottom of the page
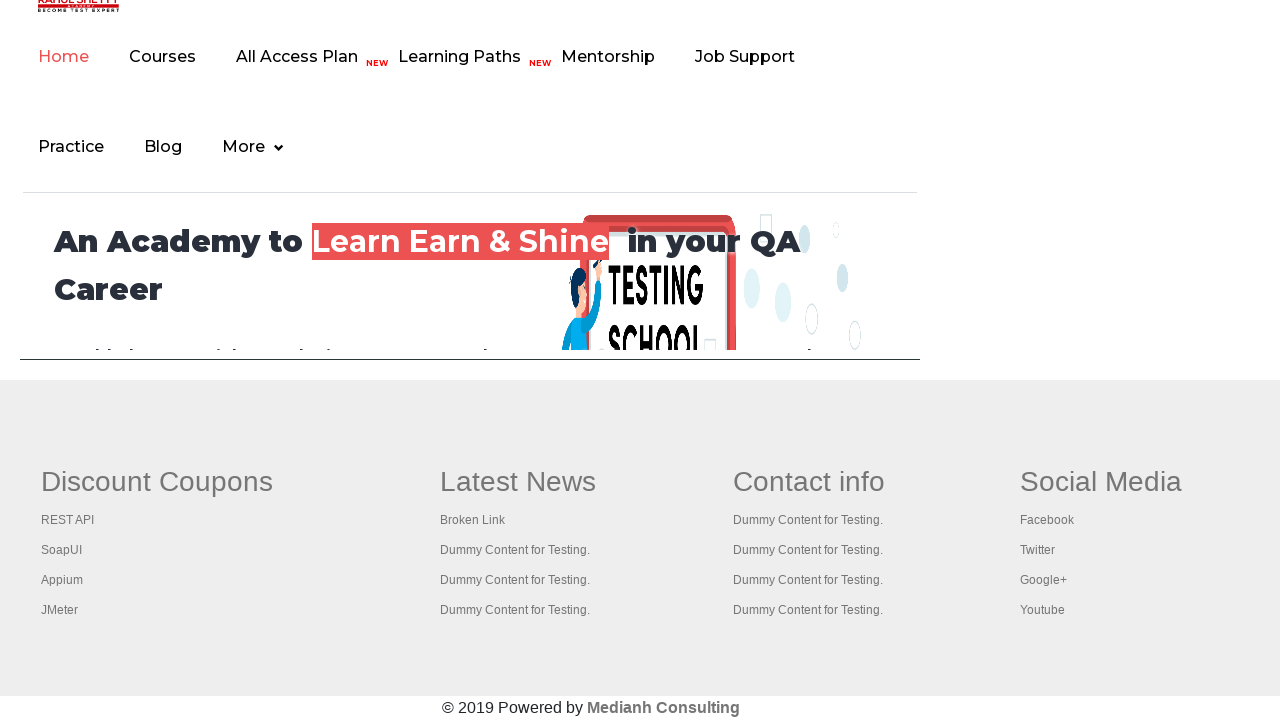

Captured full page screenshot
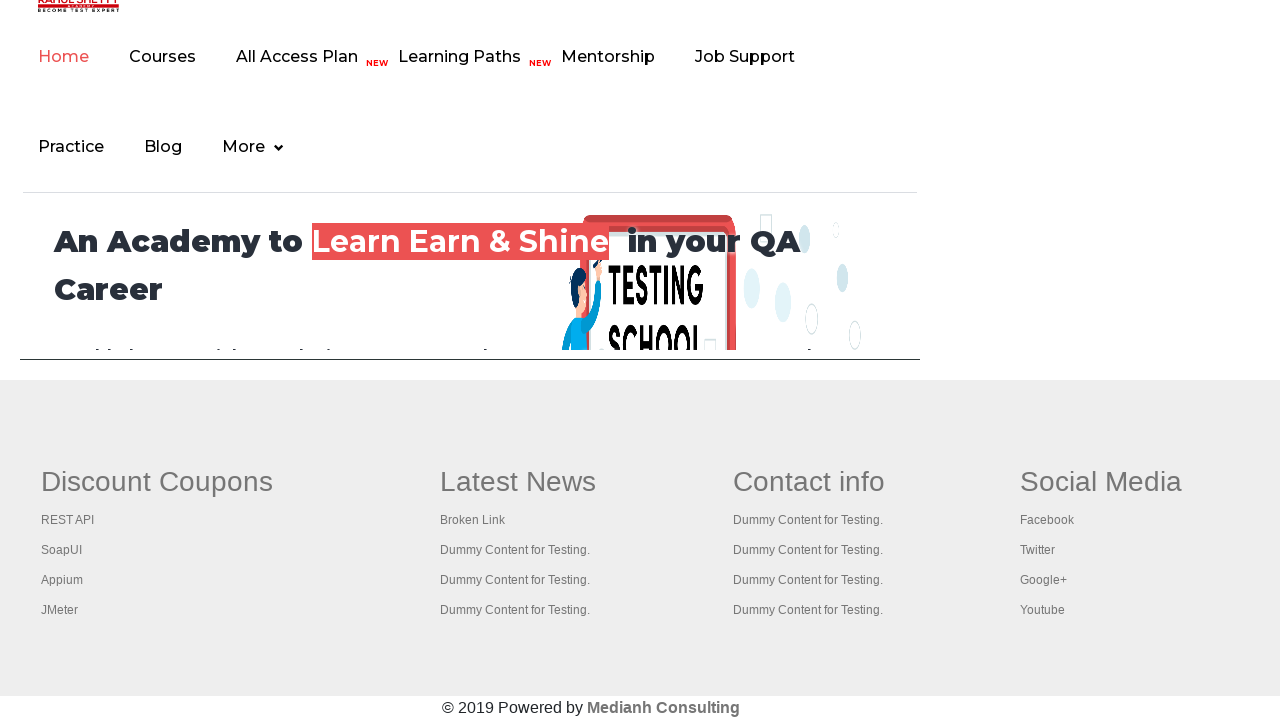

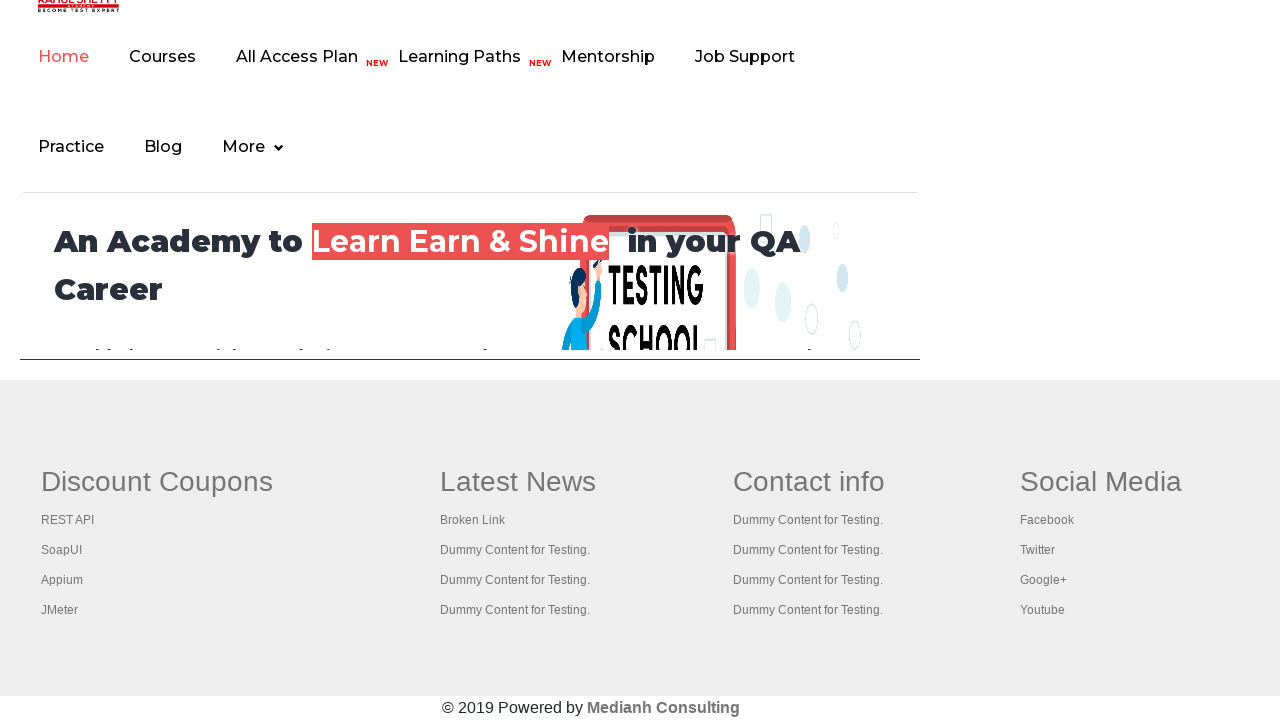